Tests login with valid username but empty password, verifying the password required error message

Starting URL: https://www.saucedemo.com

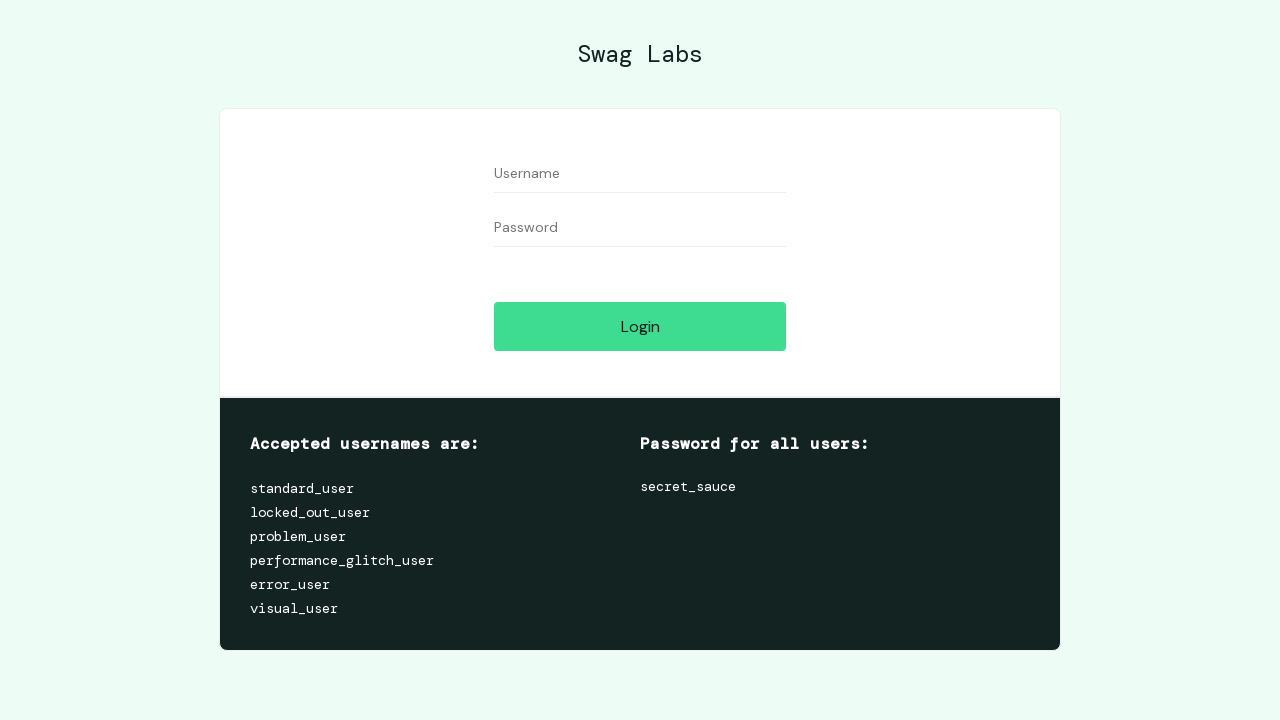

Filled username field with 'standard_user' on #user-name
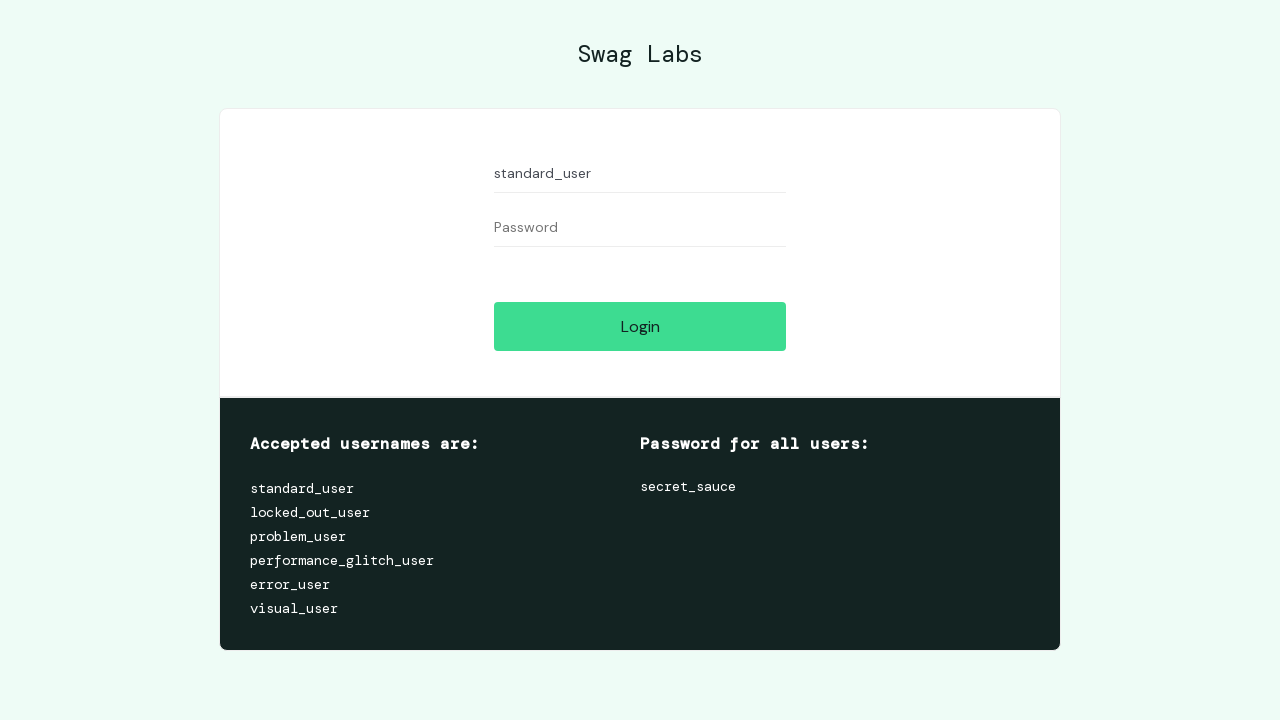

Left password field empty on #password
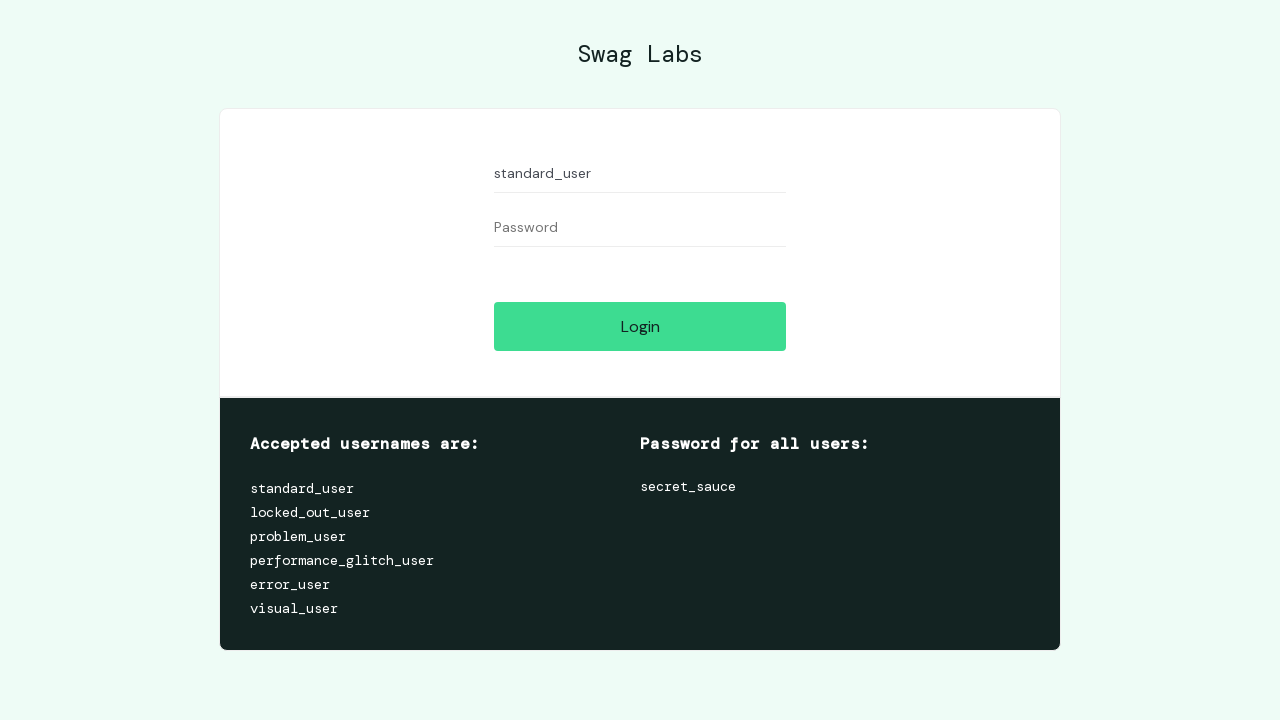

Clicked login button at (640, 326) on #login-button
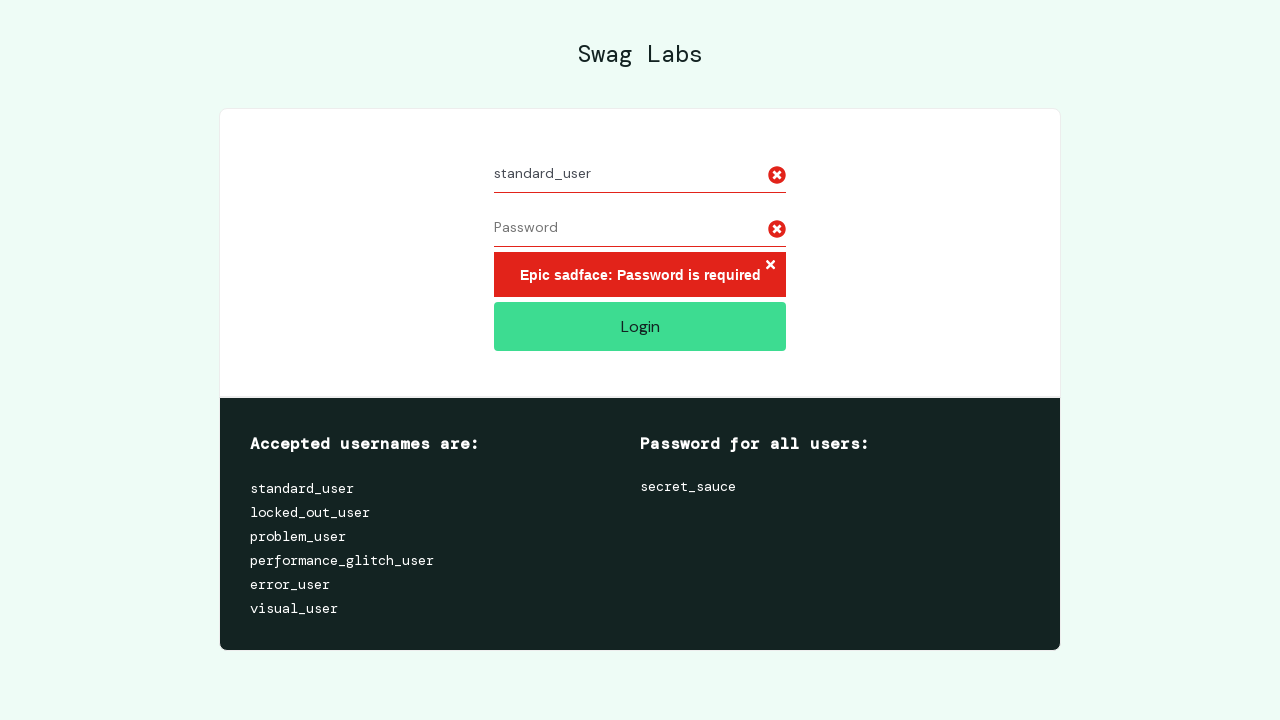

Error message appeared on page
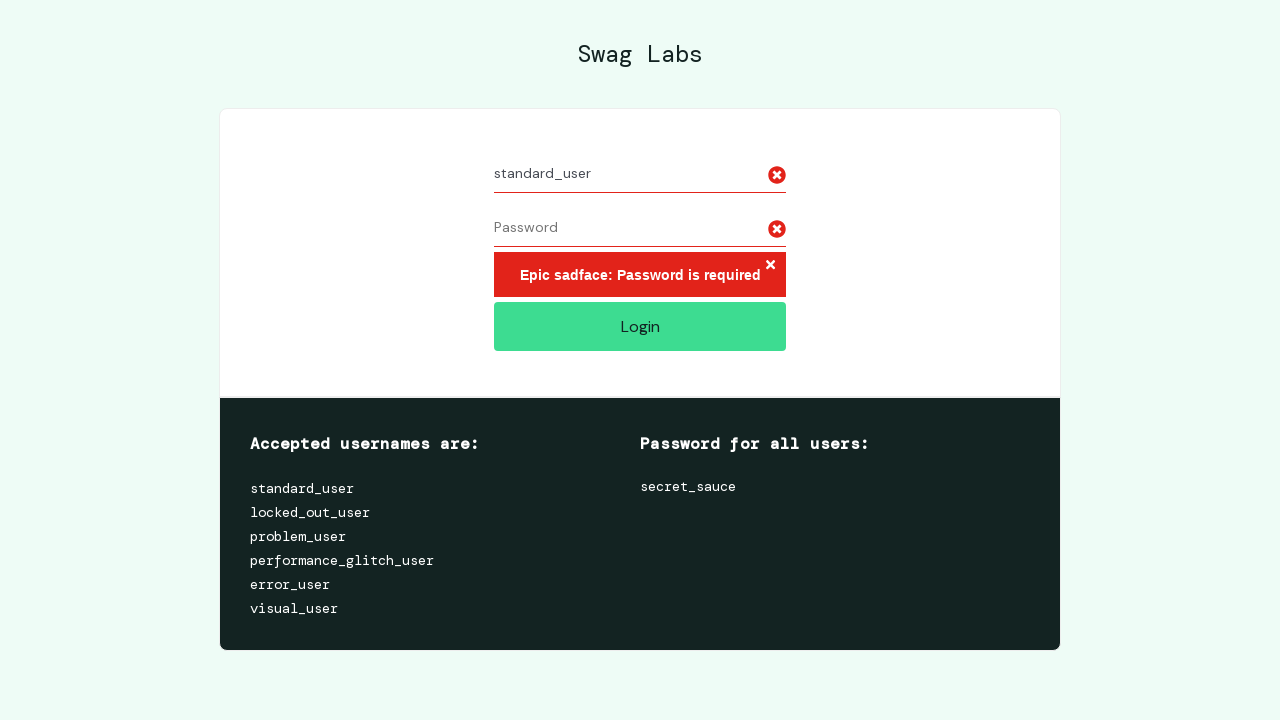

Located error message element
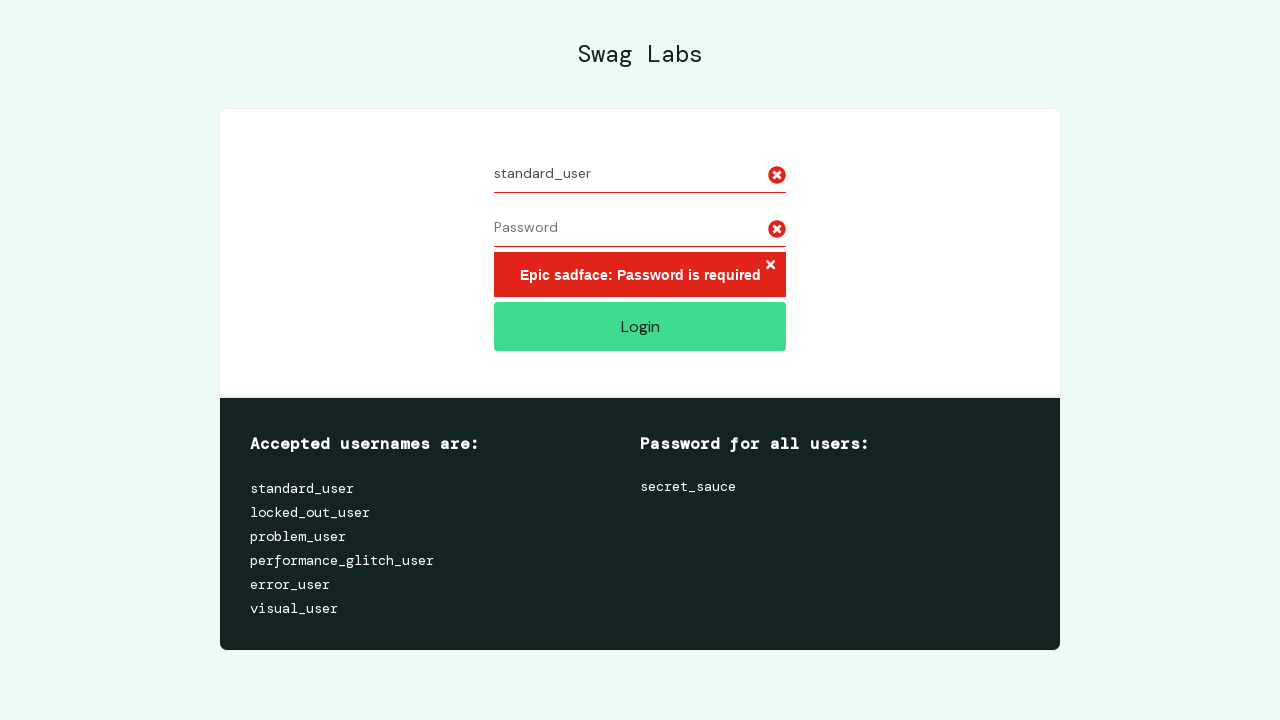

Verified error message displays 'Epic sadface: Password is required'
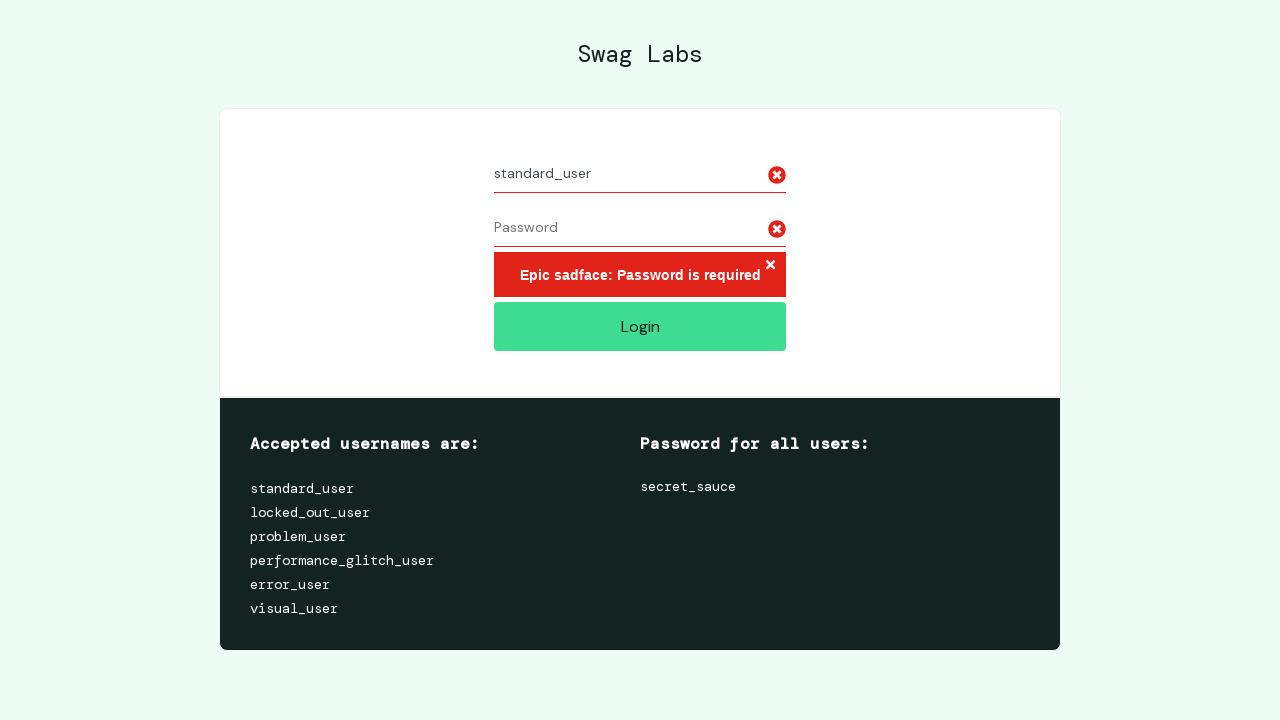

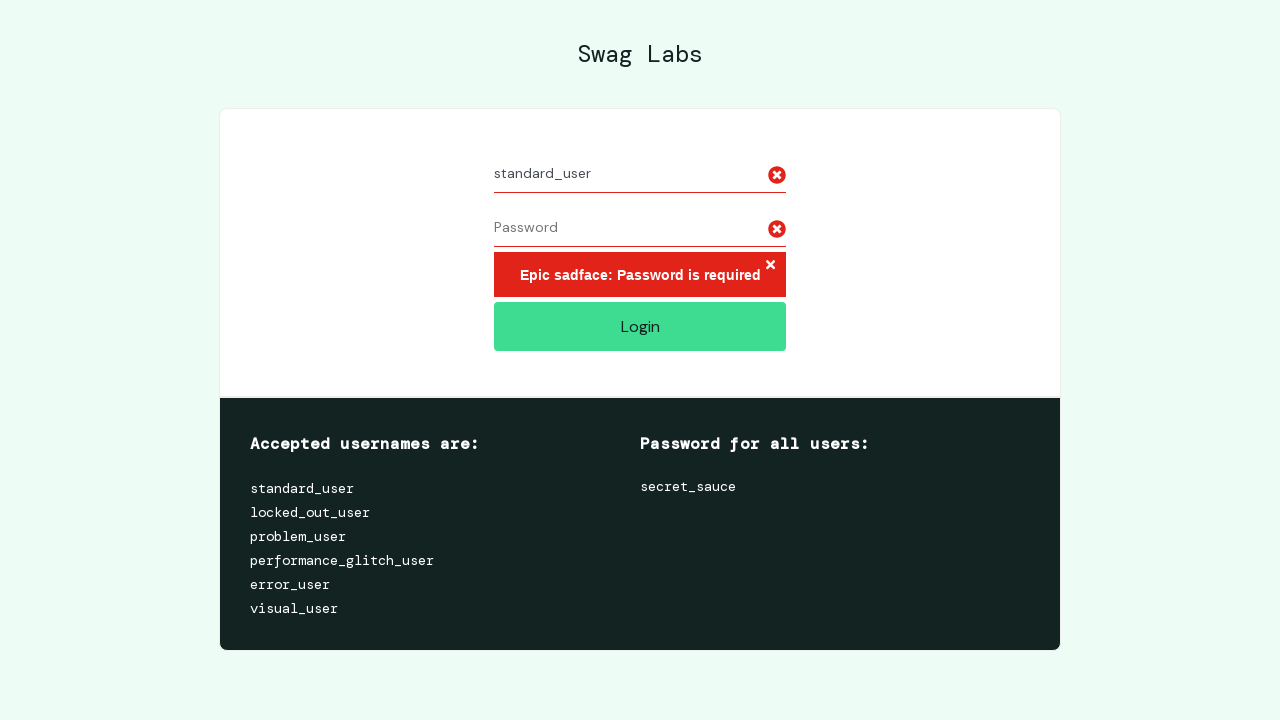